Tests basic checkbox functionality by navigating to a checkbox demo page and clicking on a checkbox element to select it.

Starting URL: http://syntaxprojects.com/basic-checkbox-demo.php

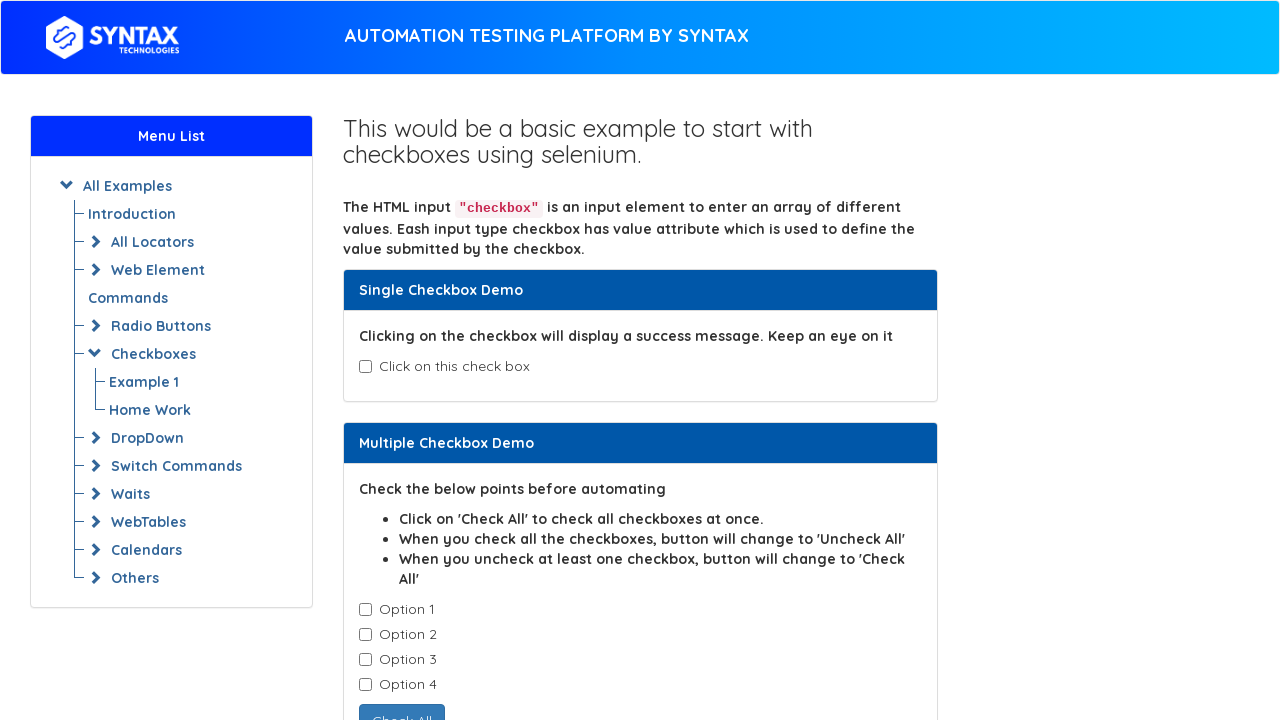

Clicked checkbox to select it at (365, 367) on #isAgeSelected
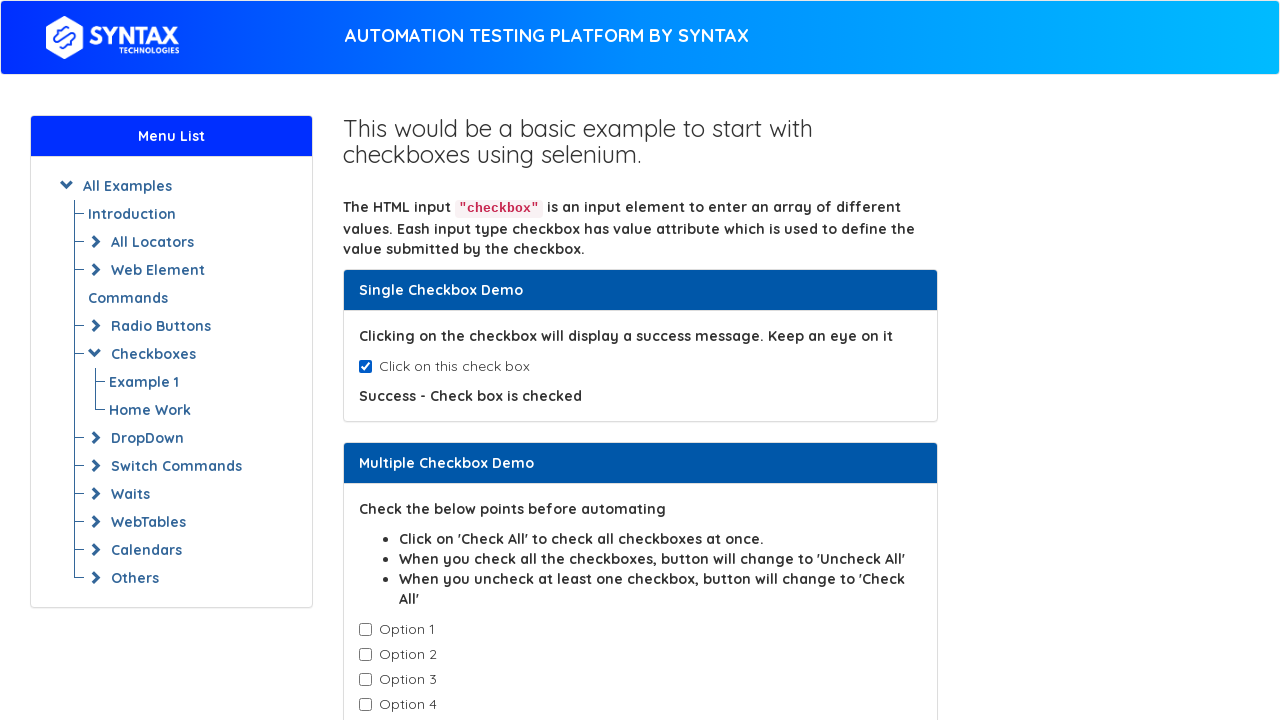

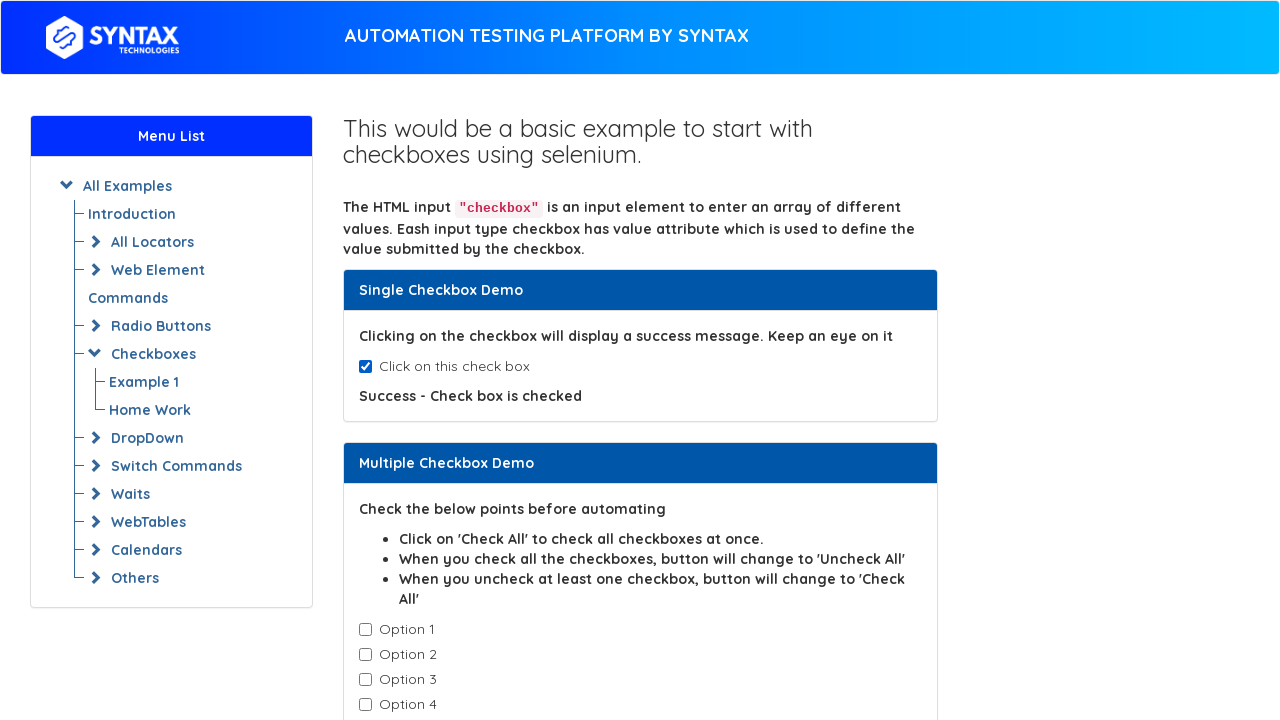